Tests double-click functionality on a button element and handles the resulting alert dialog

Starting URL: http://omayo.blogspot.com/

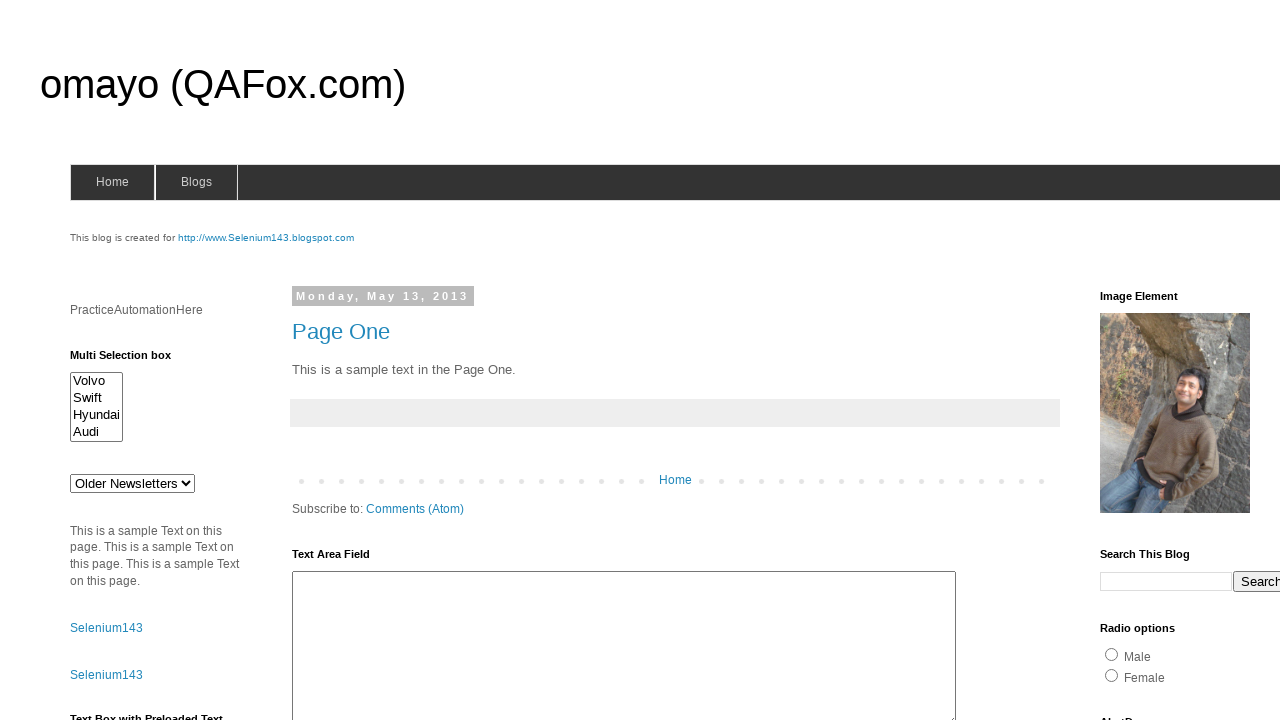

Double-clicked the button element with ondblclick handler at (129, 365) on //button[@ondblclick="dblclickAlert()"]
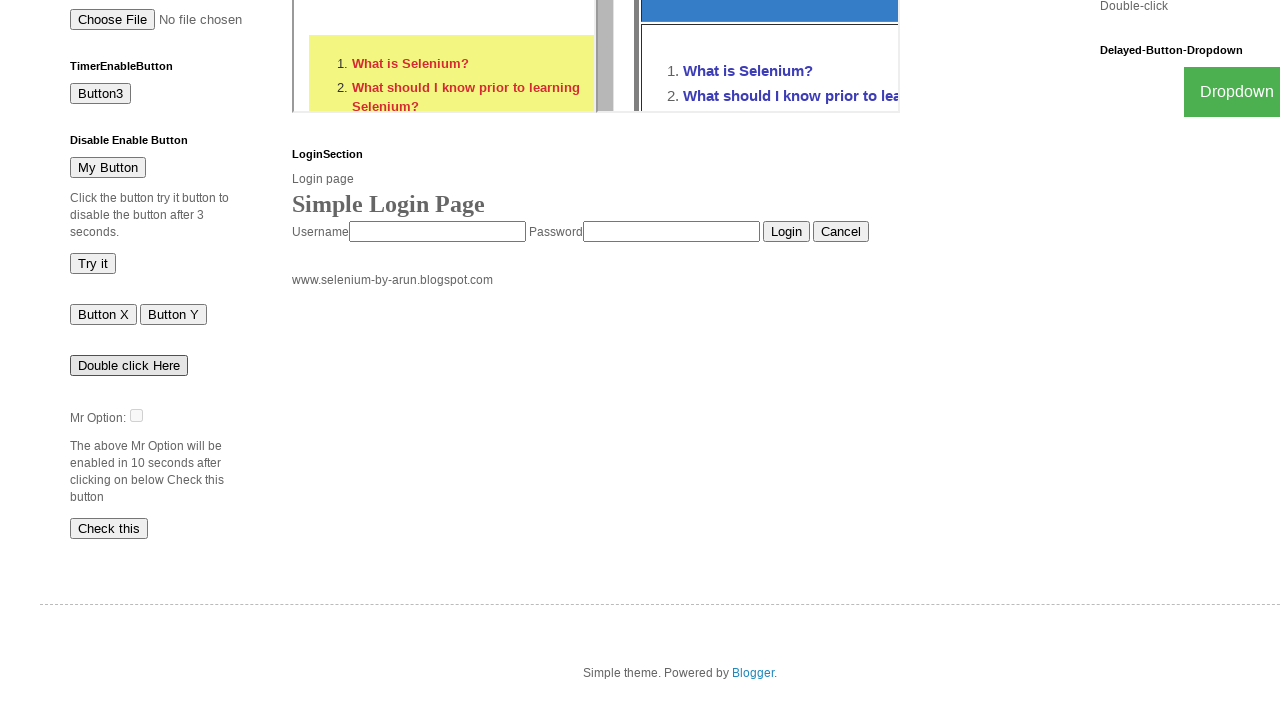

Set up dialog handler to accept alert
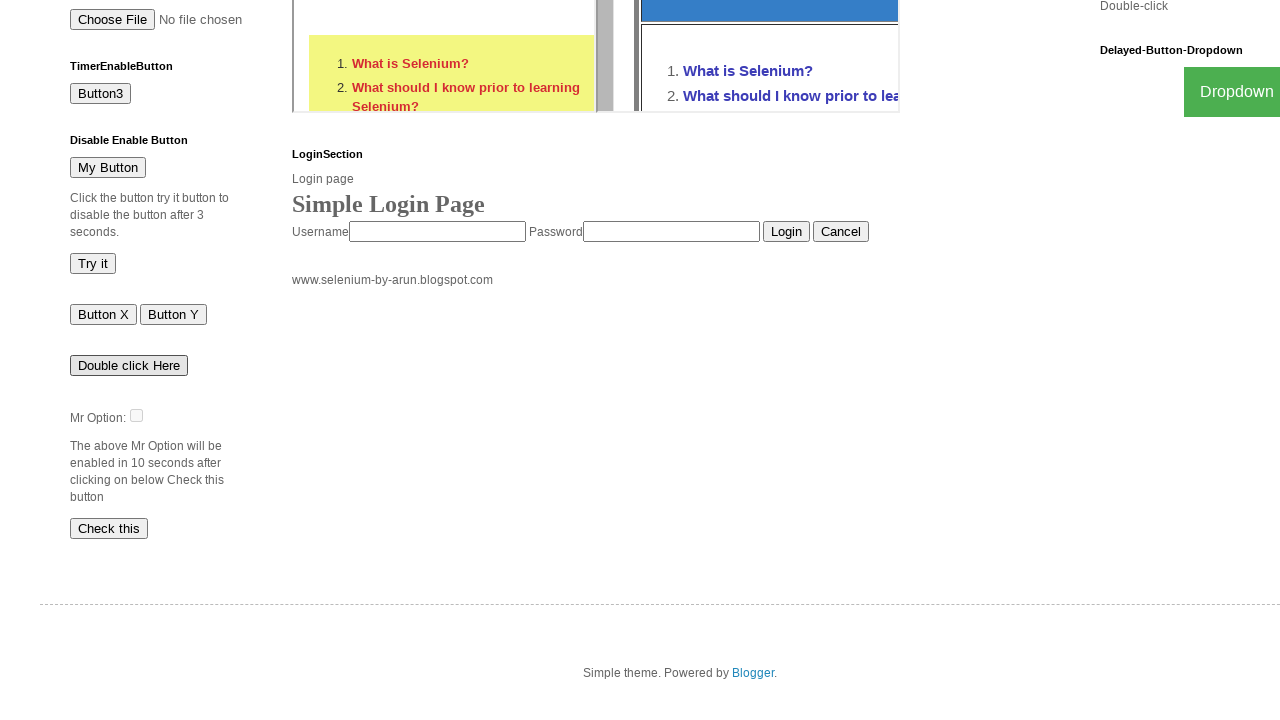

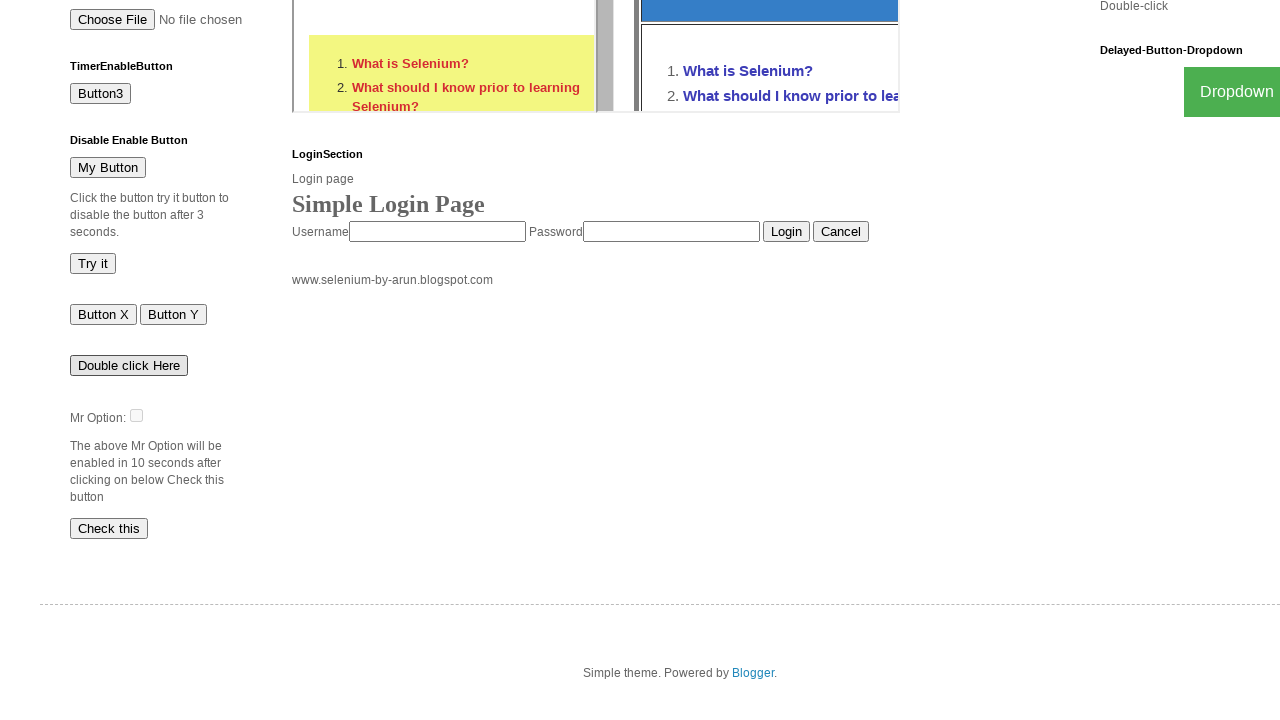